Tests window handle functionality by navigating to a page, verifying the page text and title, clicking a link that opens a new window, and verifying the new window's title and content.

Starting URL: https://the-internet.herokuapp.com/windows

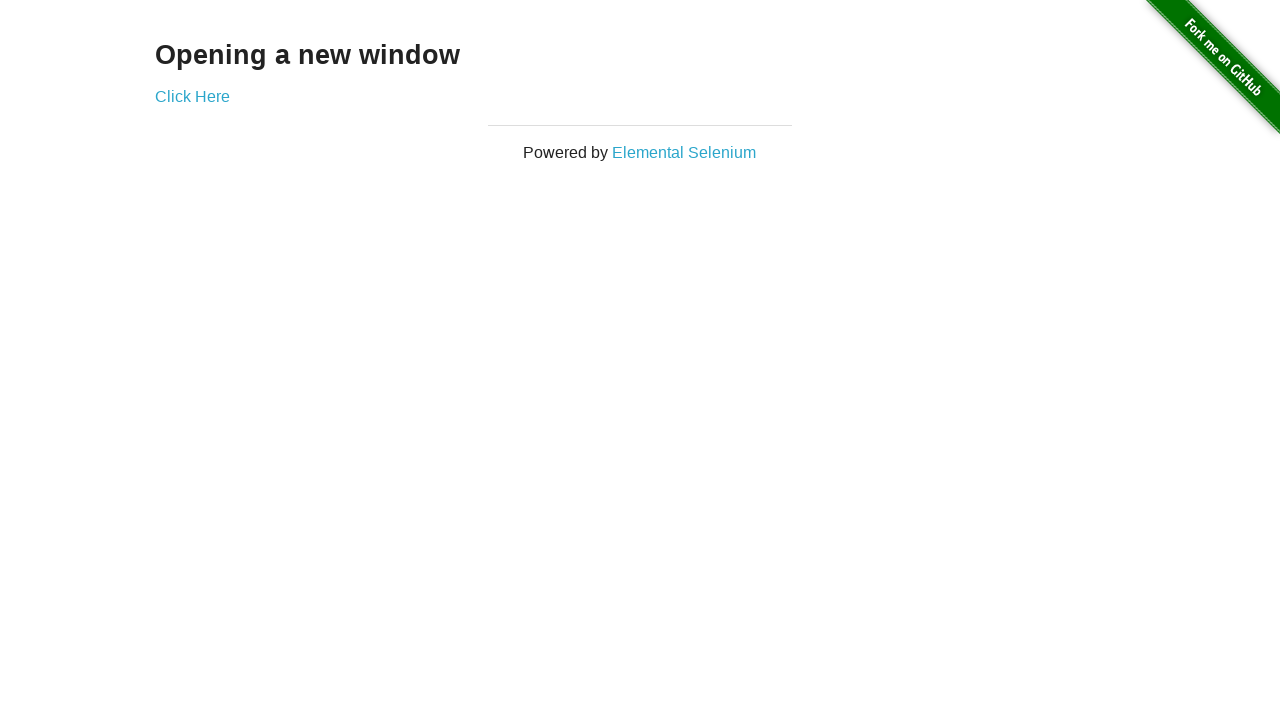

Retrieved heading text from main page
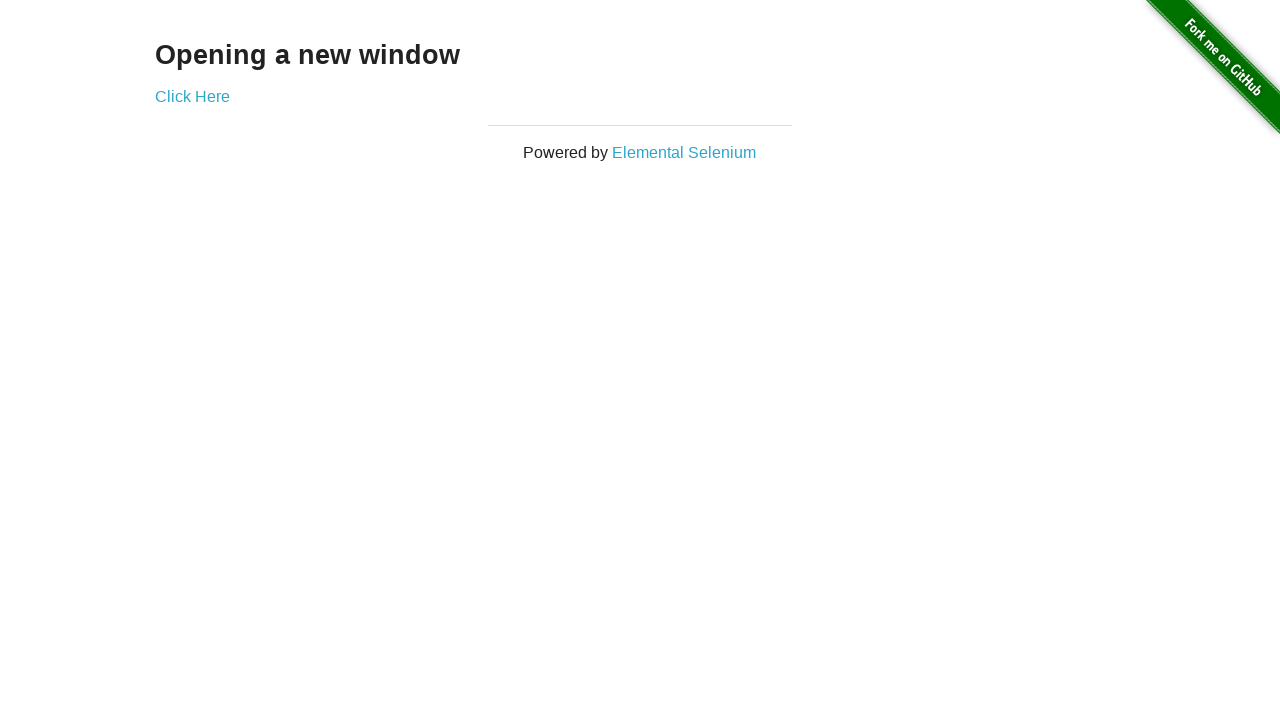

Verified heading text is 'Opening a new window'
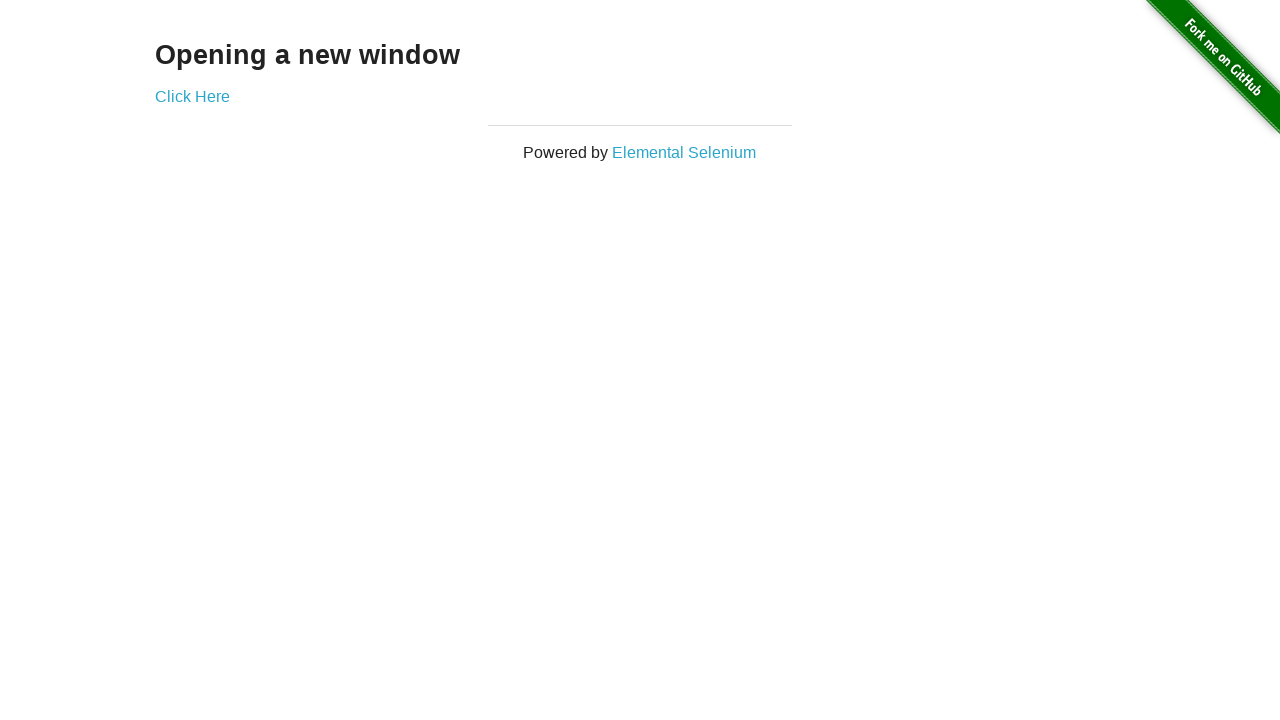

Retrieved page title
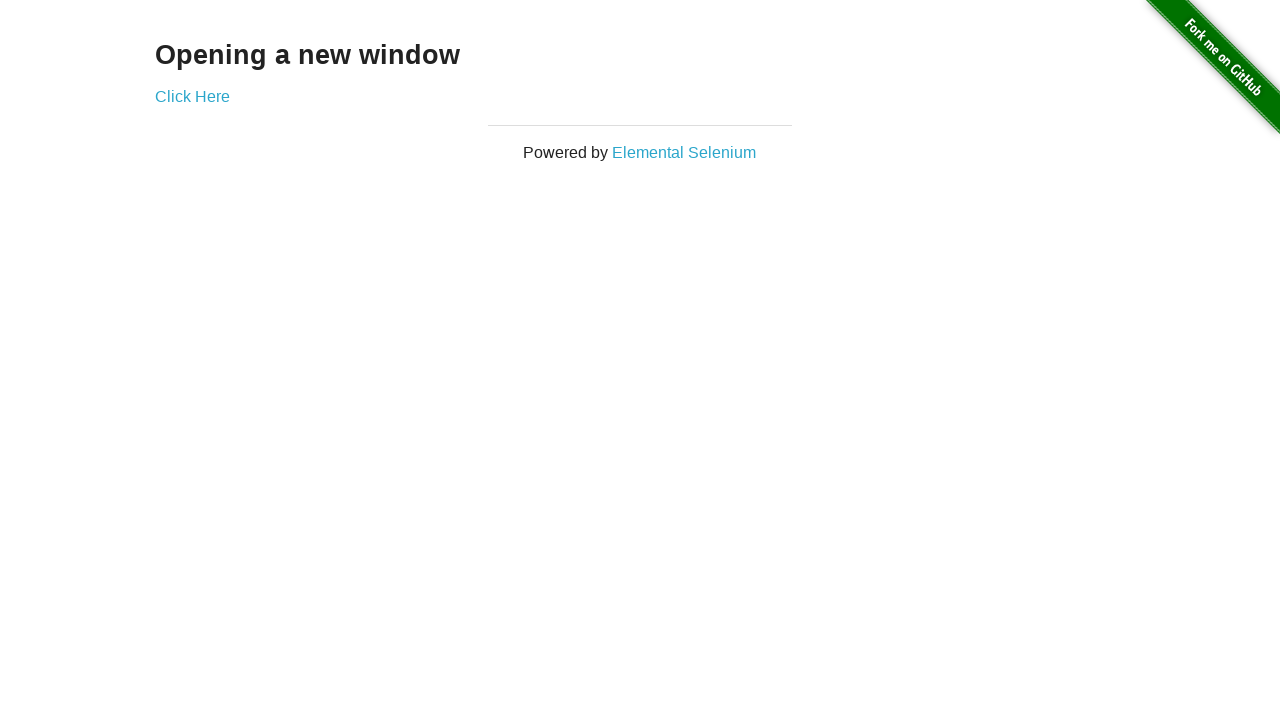

Verified page title is 'The Internet'
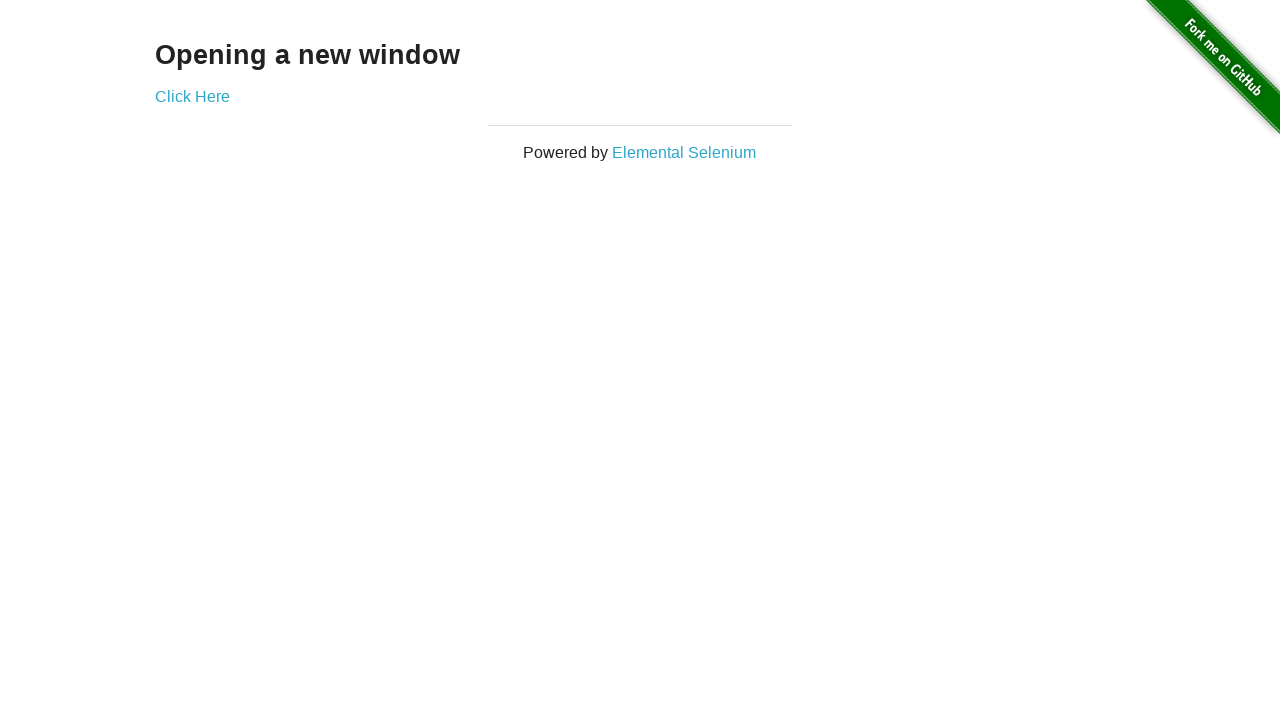

Clicked 'Click Here' link to open new window at (192, 96) on text=Click Here
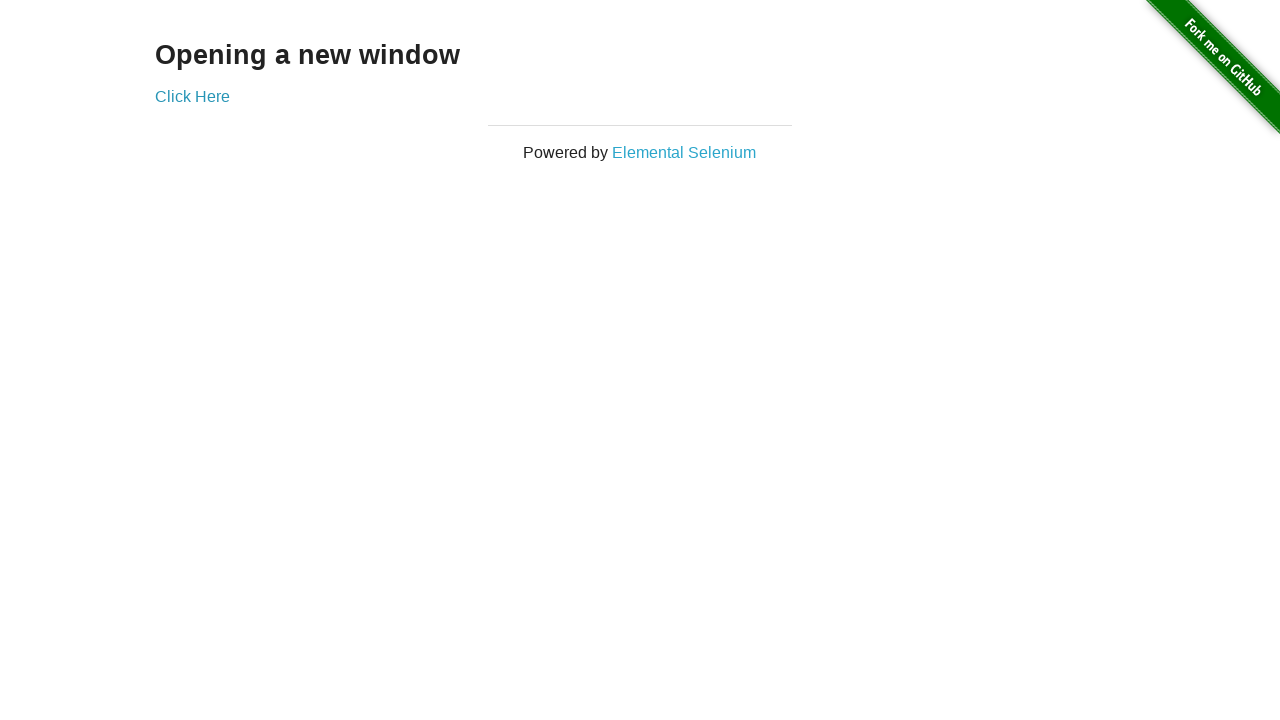

New window opened and captured
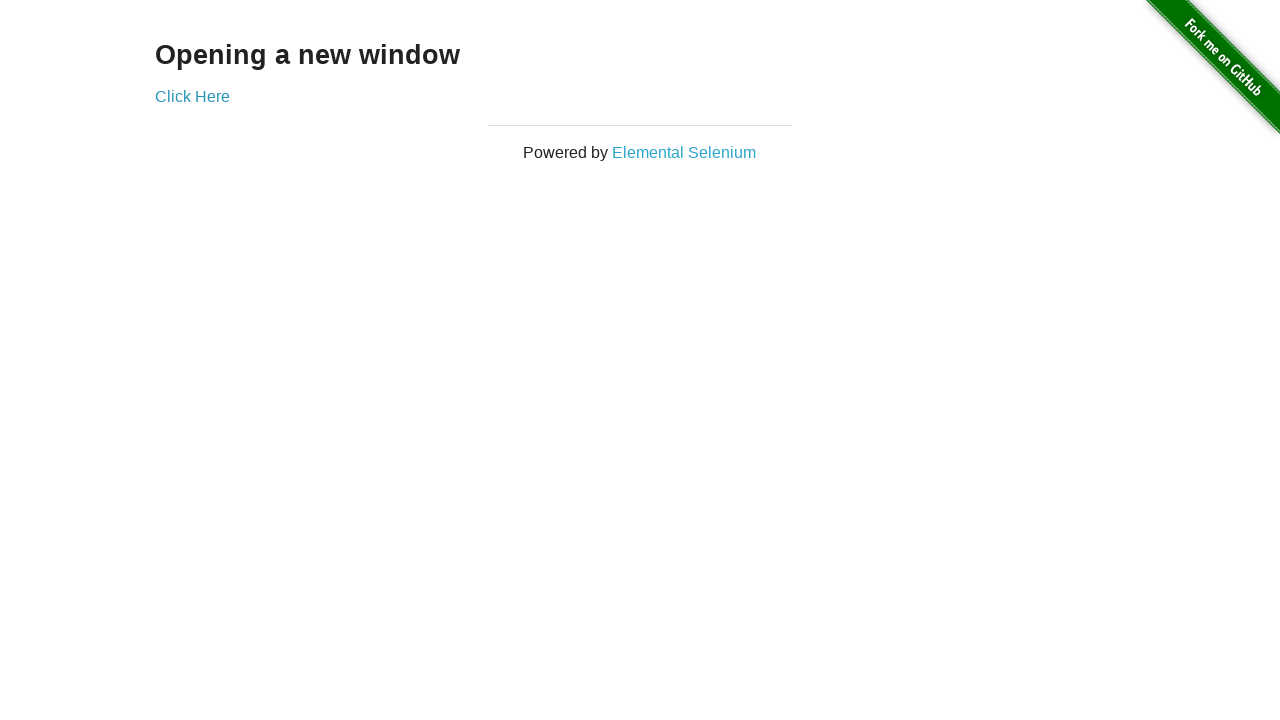

New page loaded completely
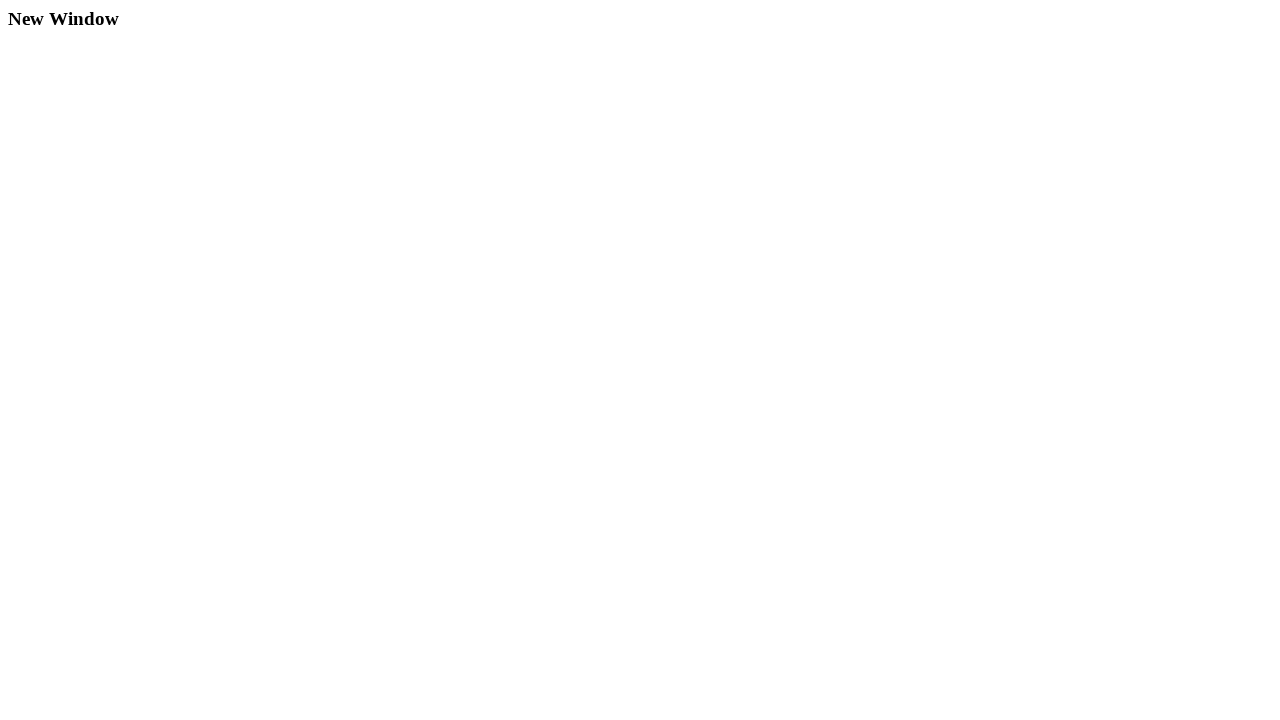

Retrieved new window title
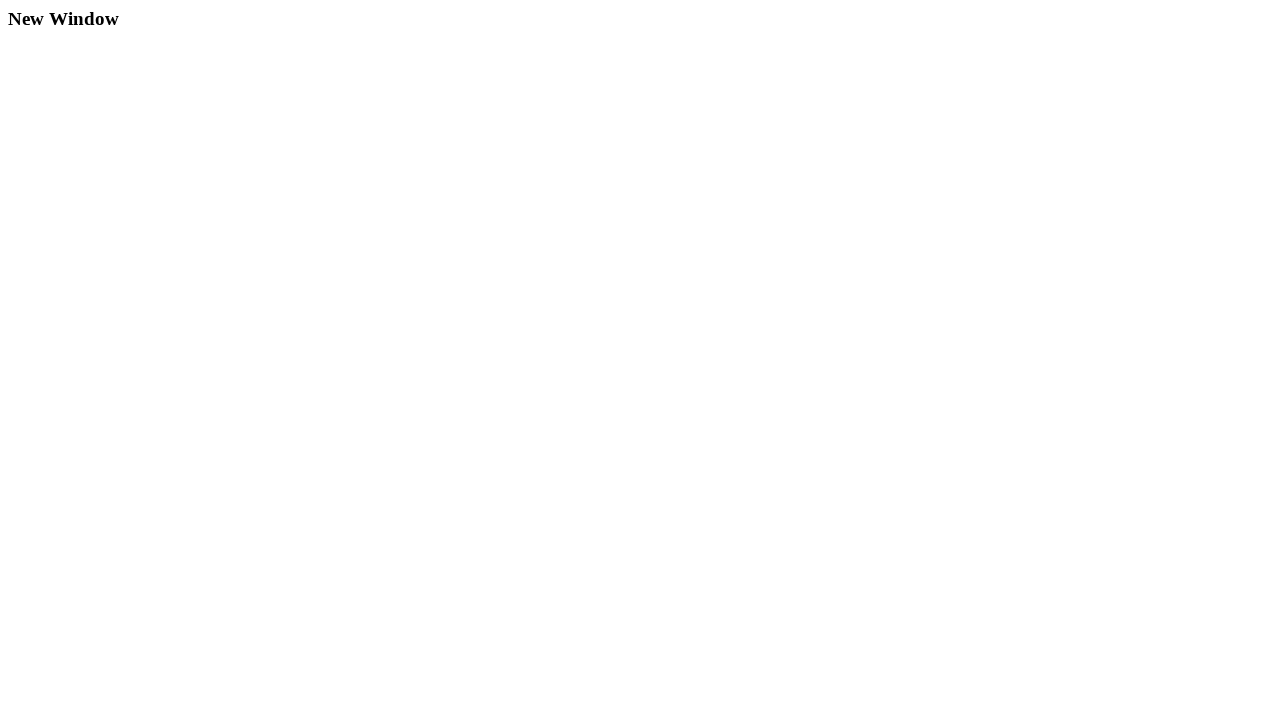

Verified new window title is 'New Window'
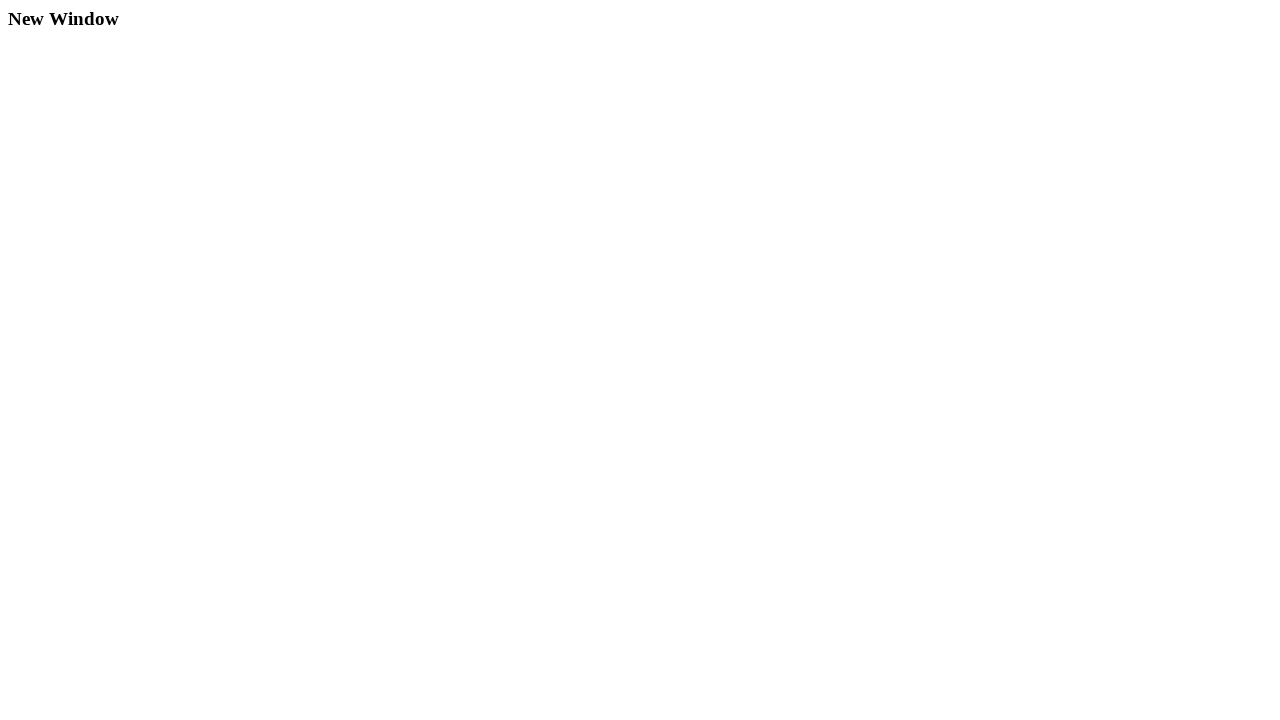

Retrieved heading text from new window
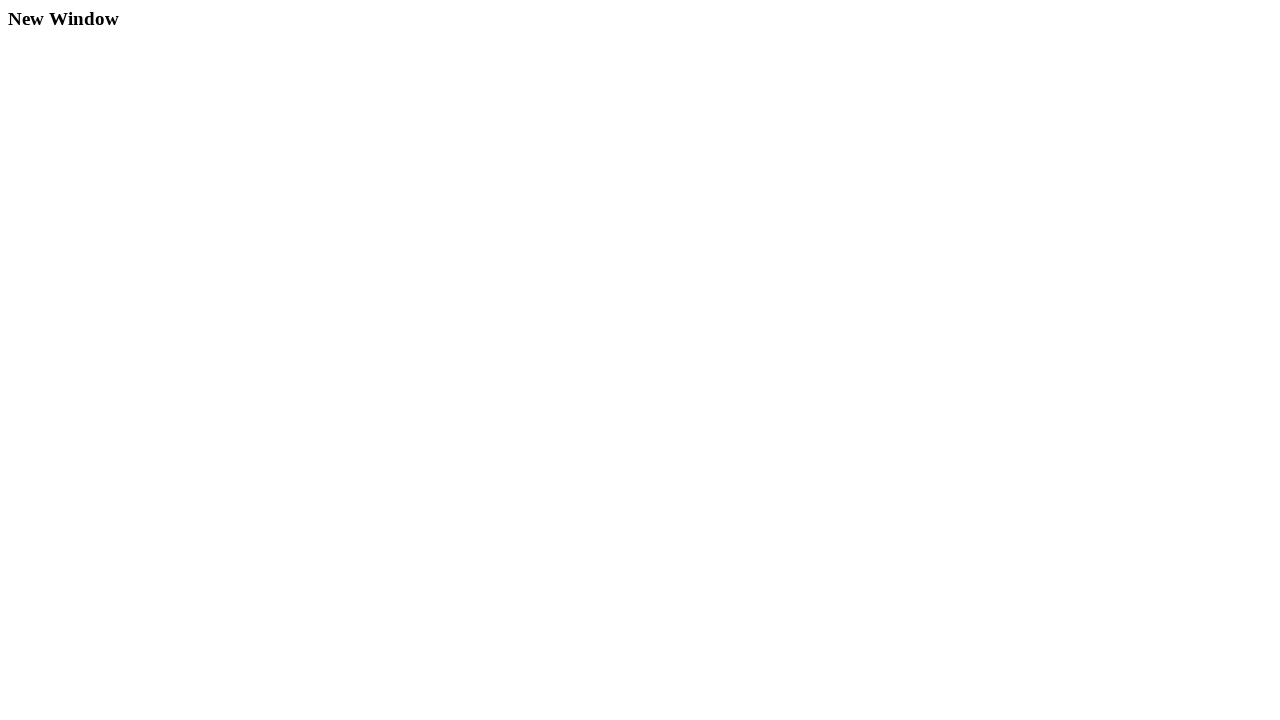

Verified new window heading text is 'New Window'
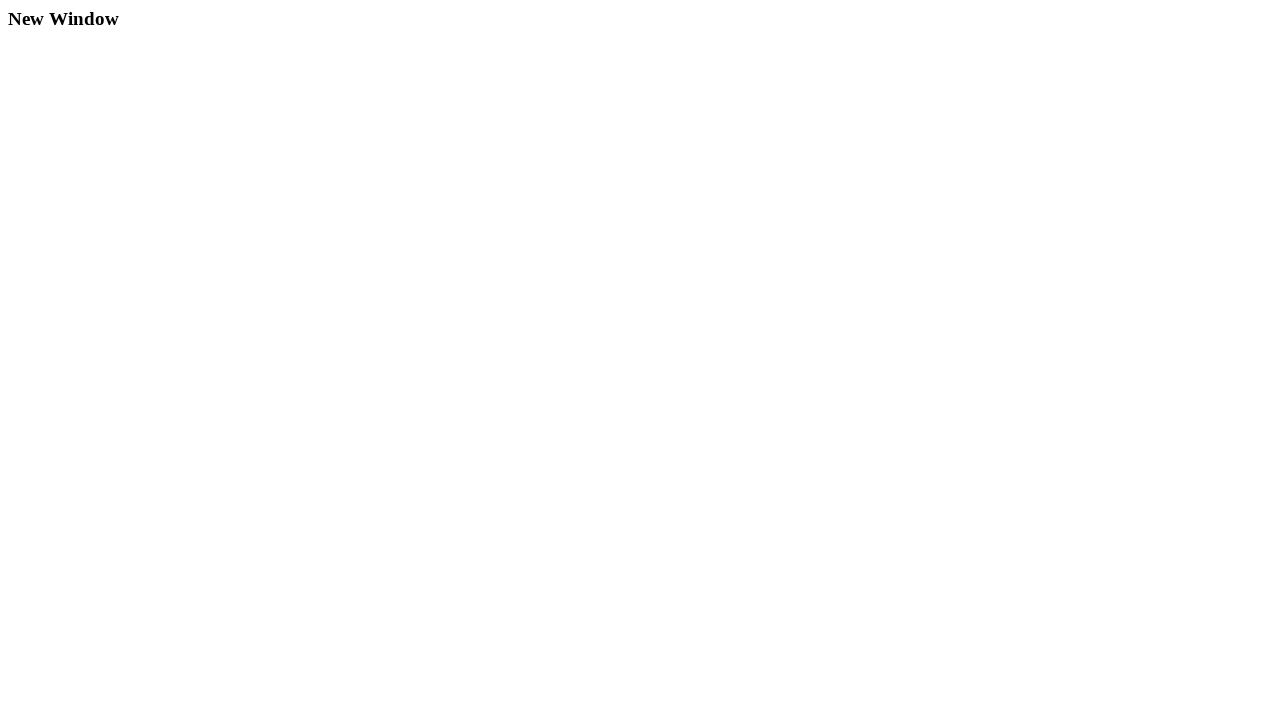

Switched back to original page
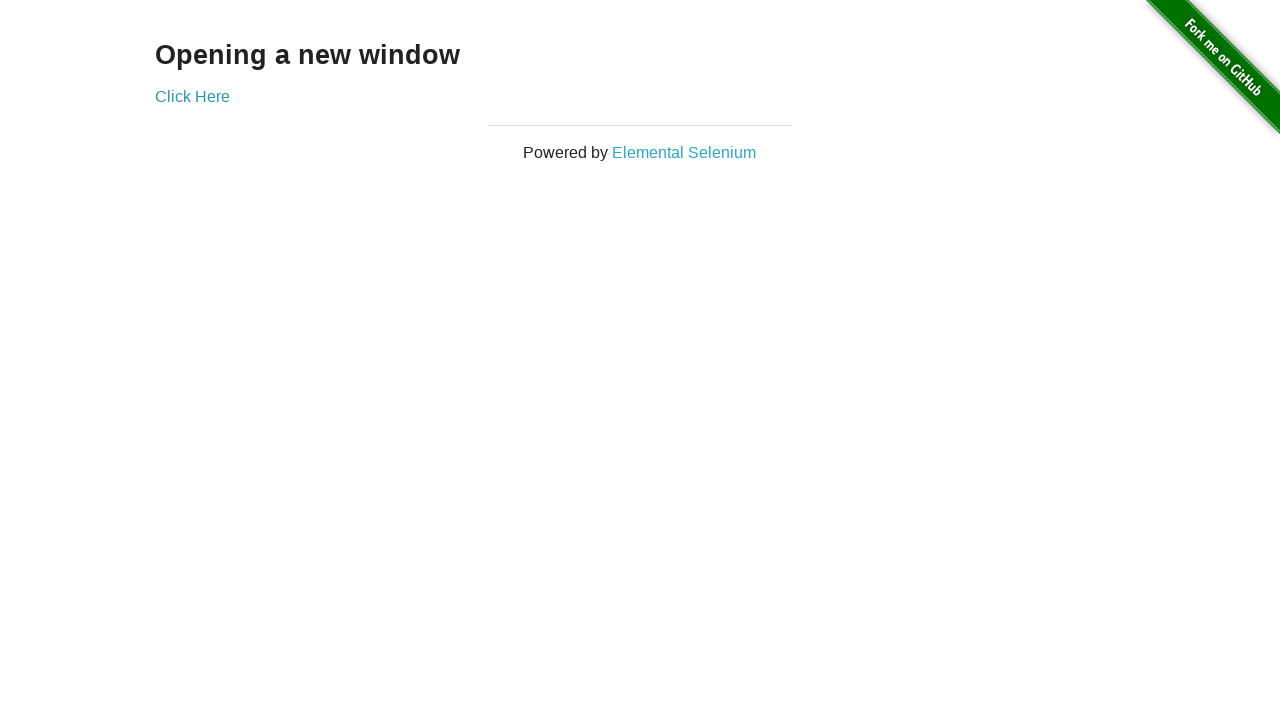

Retrieved original page title after switching back
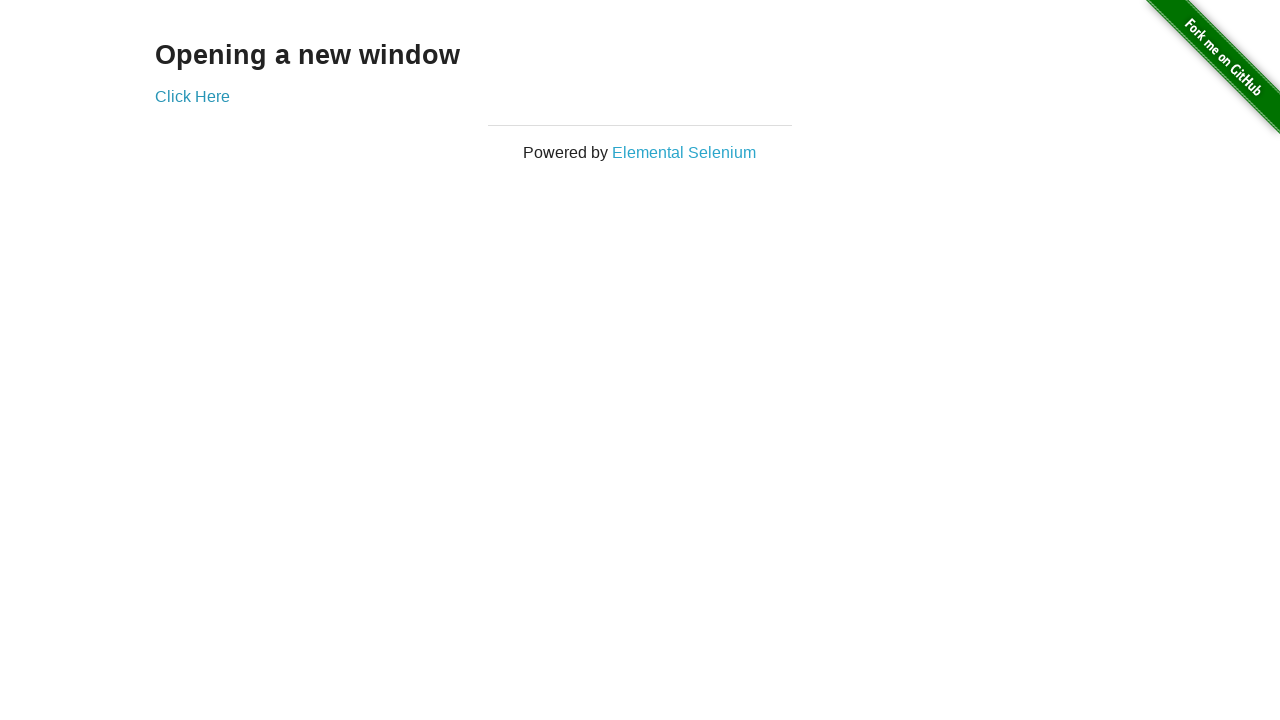

Verified original page title is still 'The Internet'
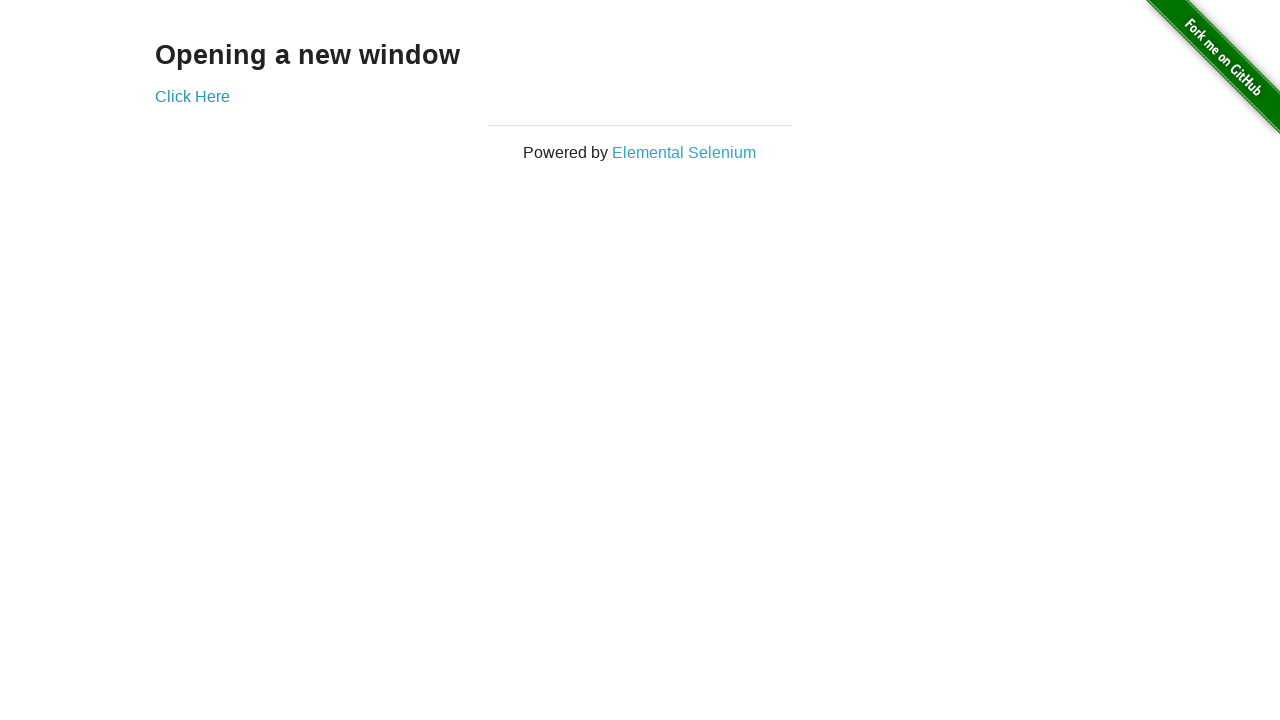

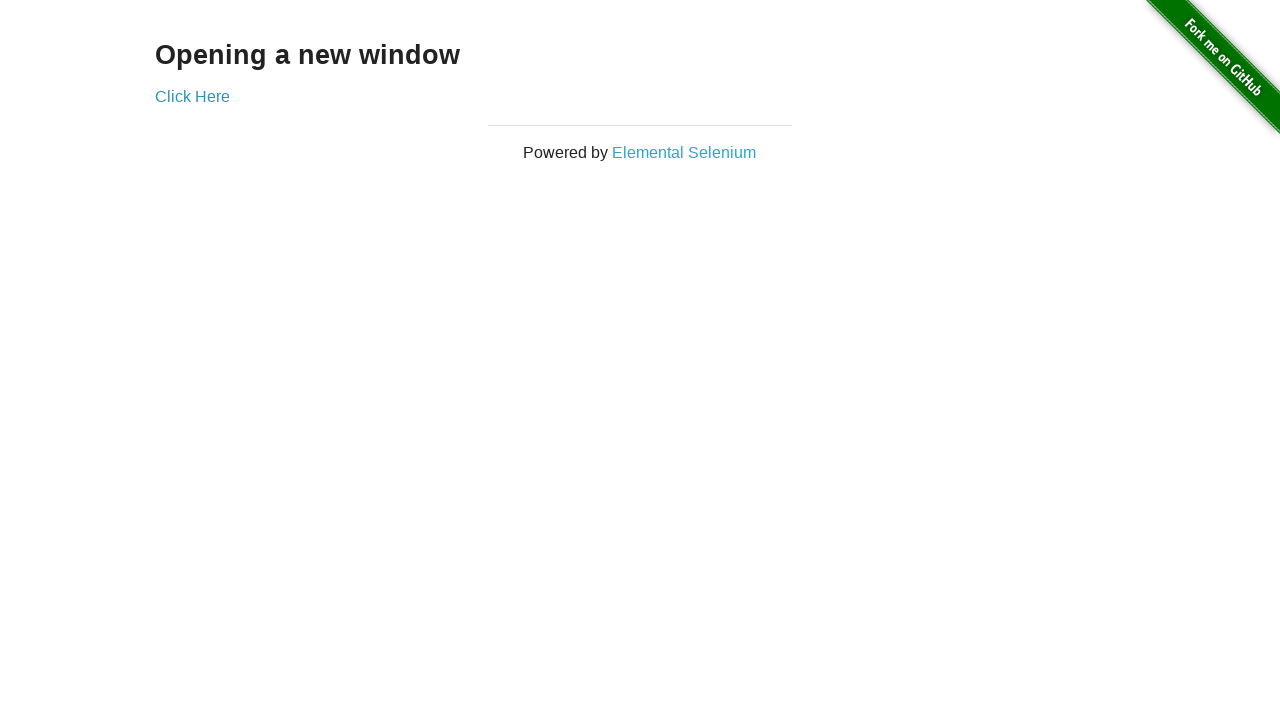